Tests a registration form by filling in the required fields (first name, last name, email) in the first block and submitting the form, then verifies the success message appears.

Starting URL: http://suninjuly.github.io/registration1.html

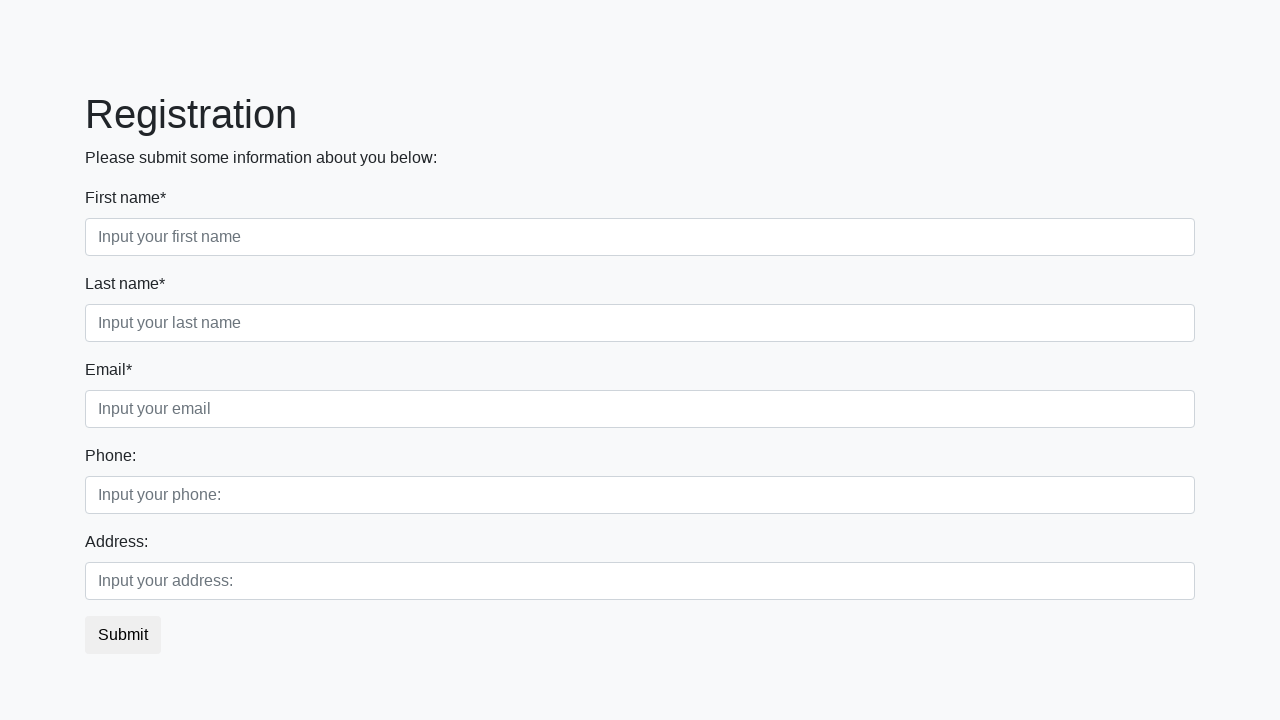

Filled first name field with 'John' on .first_block .first
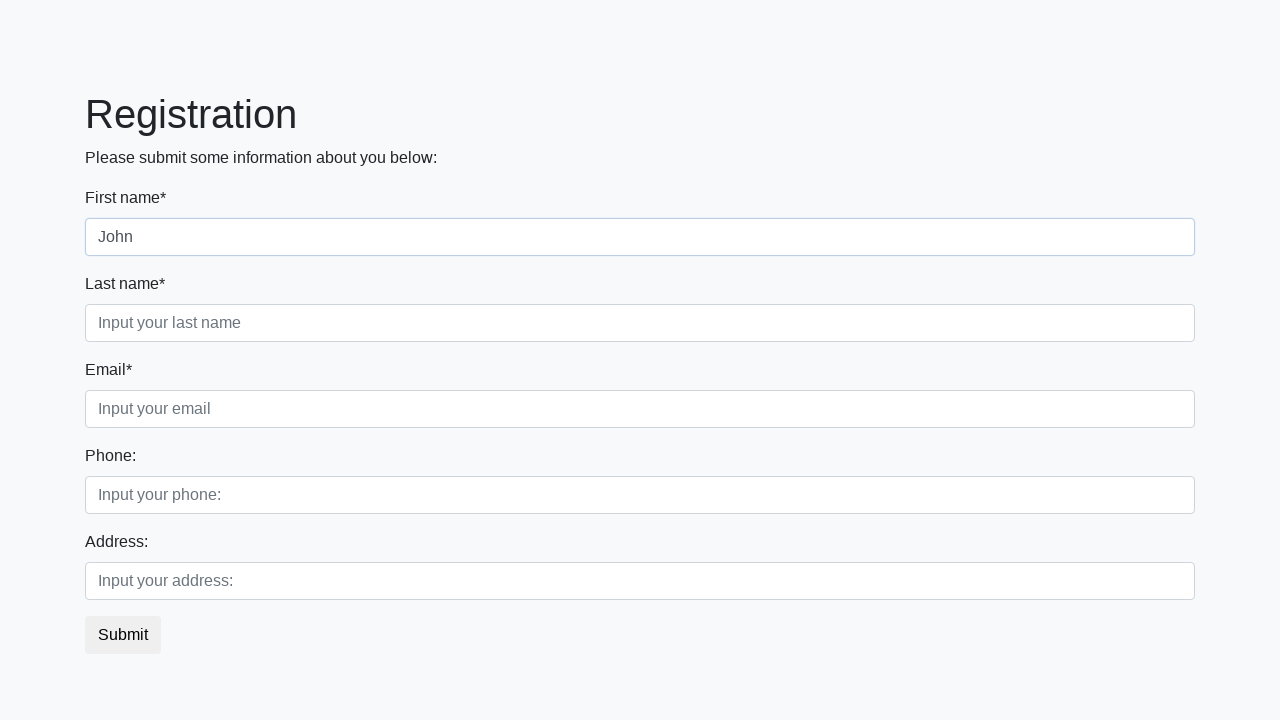

Filled last name field with 'Smith' on .first_block .second
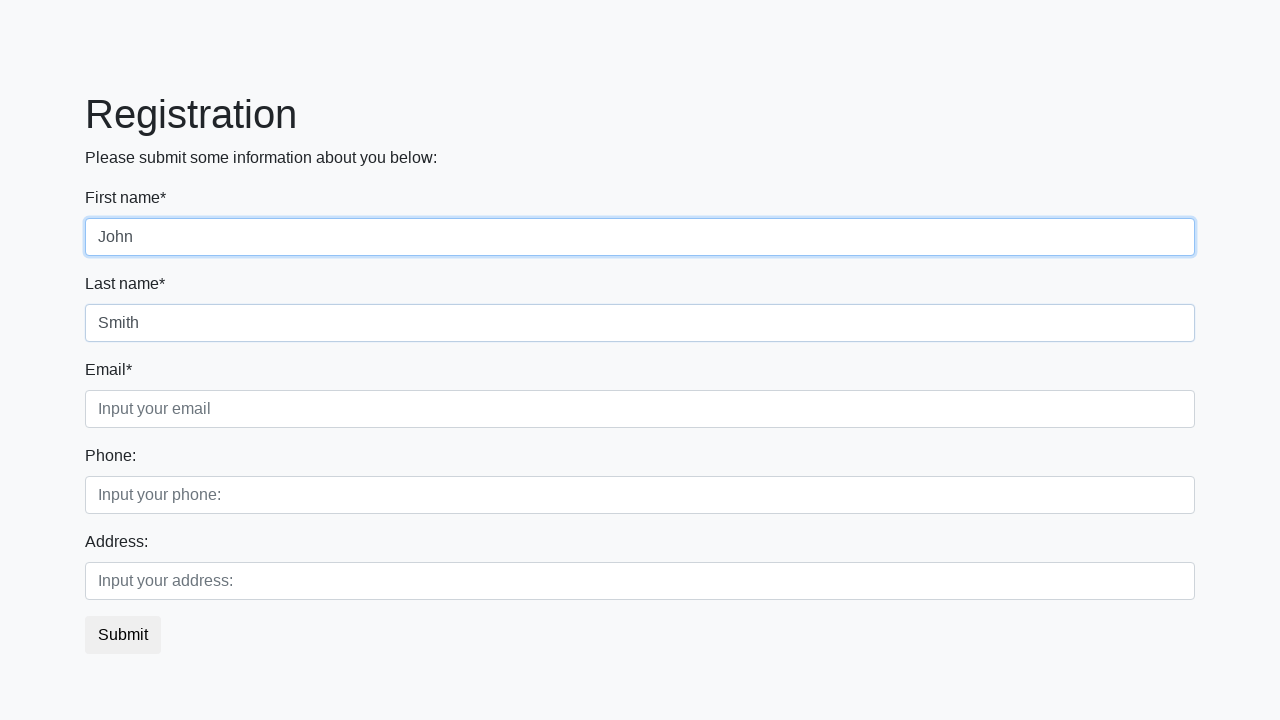

Filled email field with 'john.smith@example.com' on .first_block .third
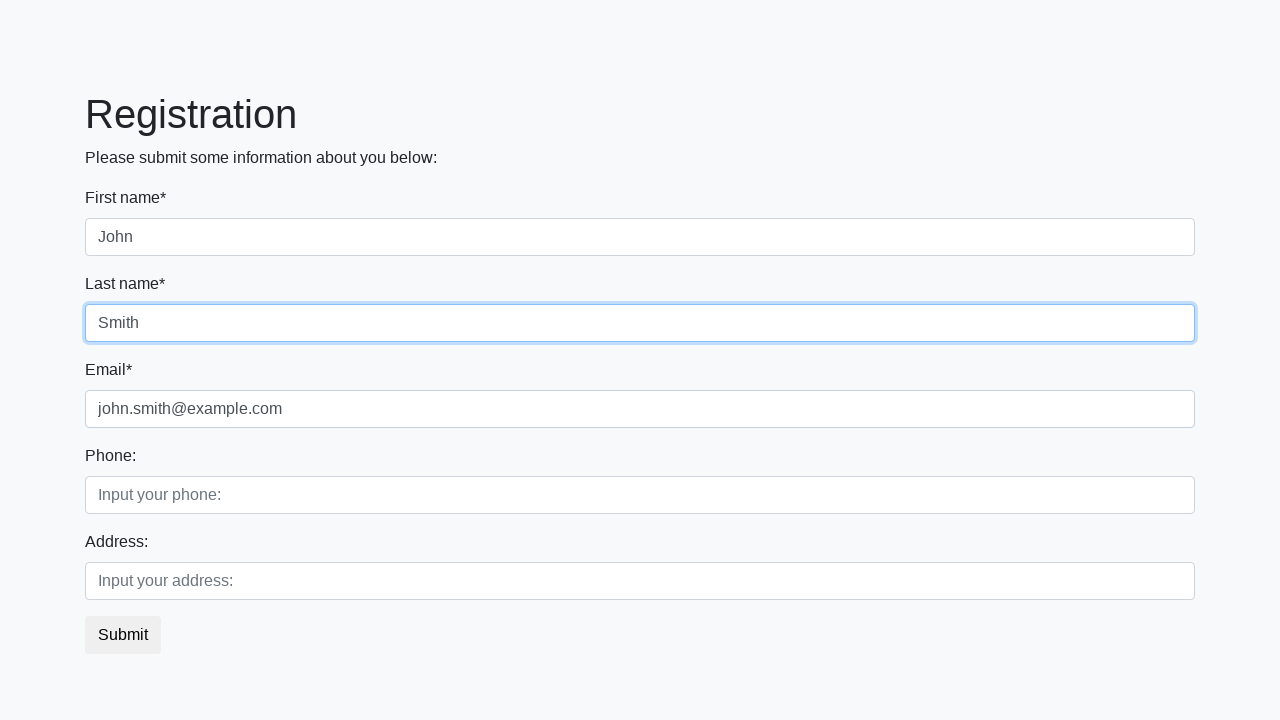

Clicked submit button to register at (123, 635) on button.btn
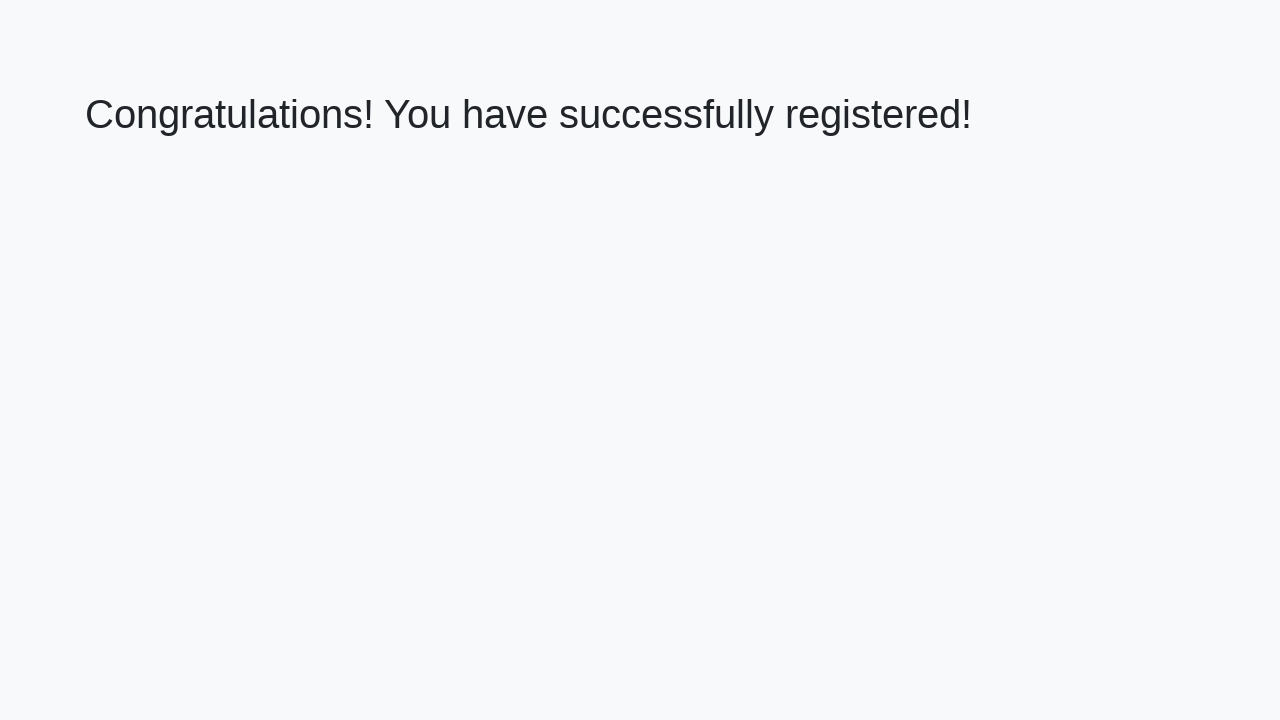

Success message heading loaded
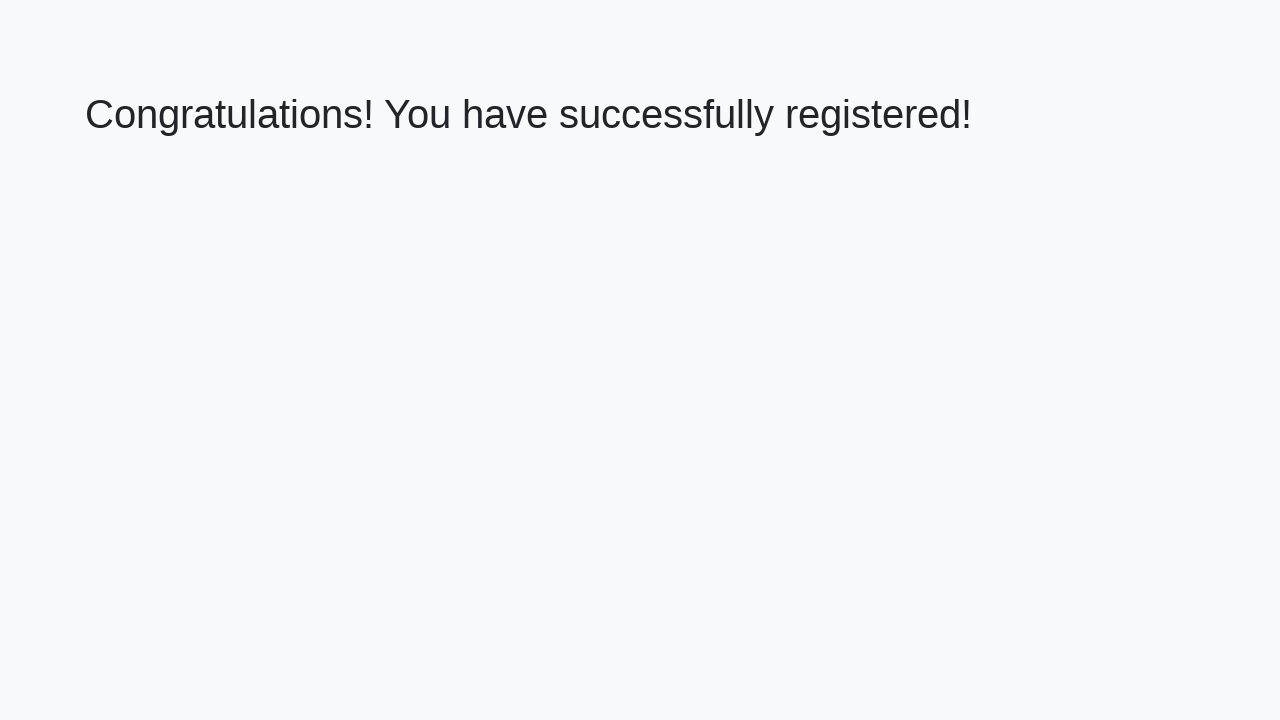

Retrieved success message text
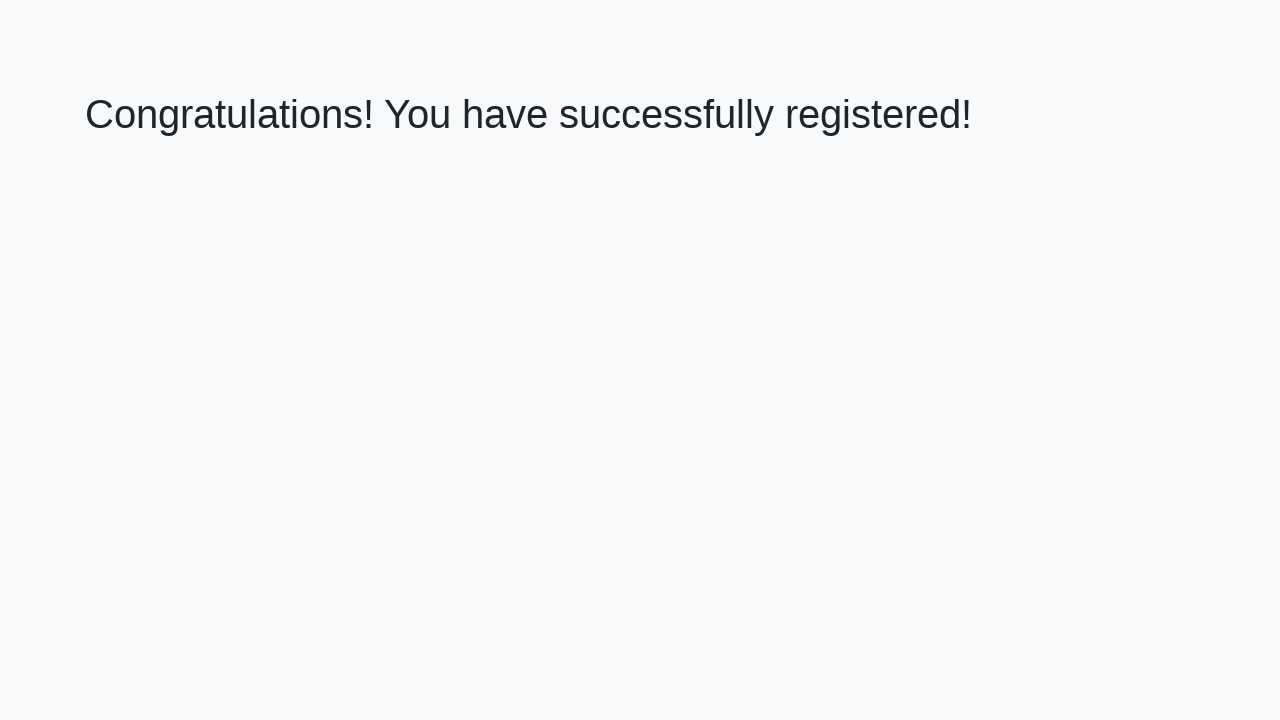

Verified success message: 'Congratulations! You have successfully registered!'
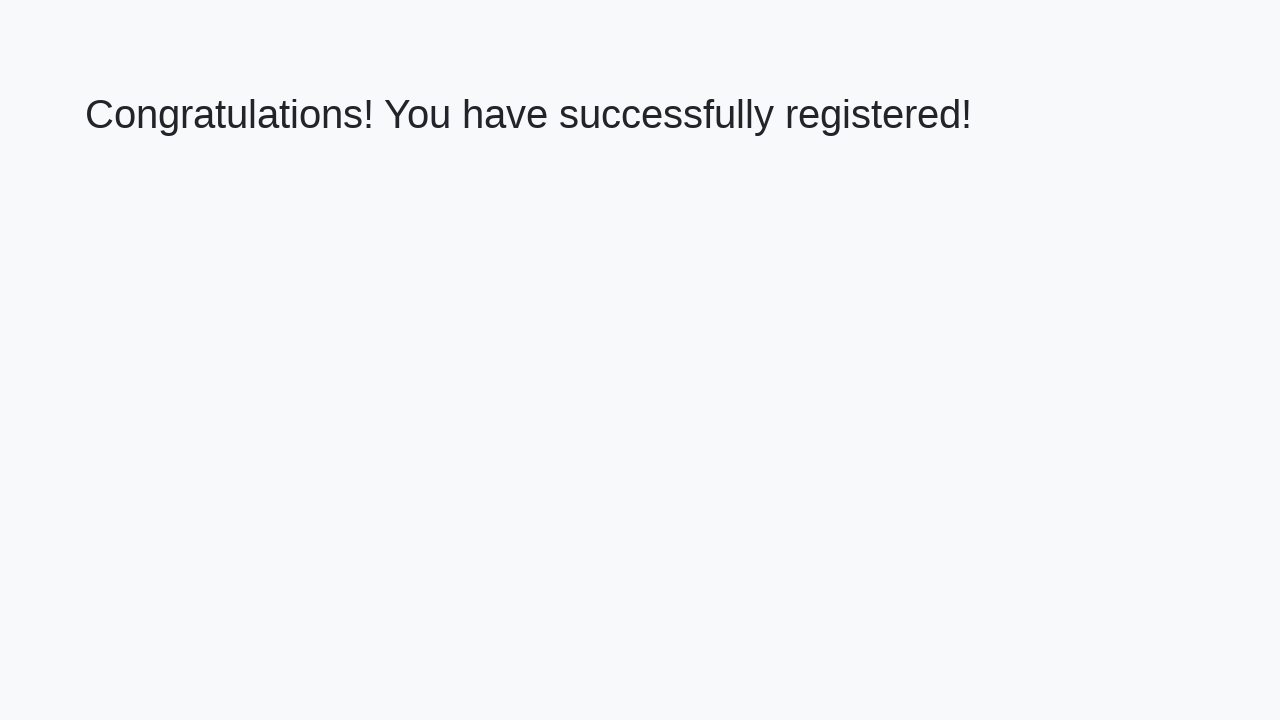

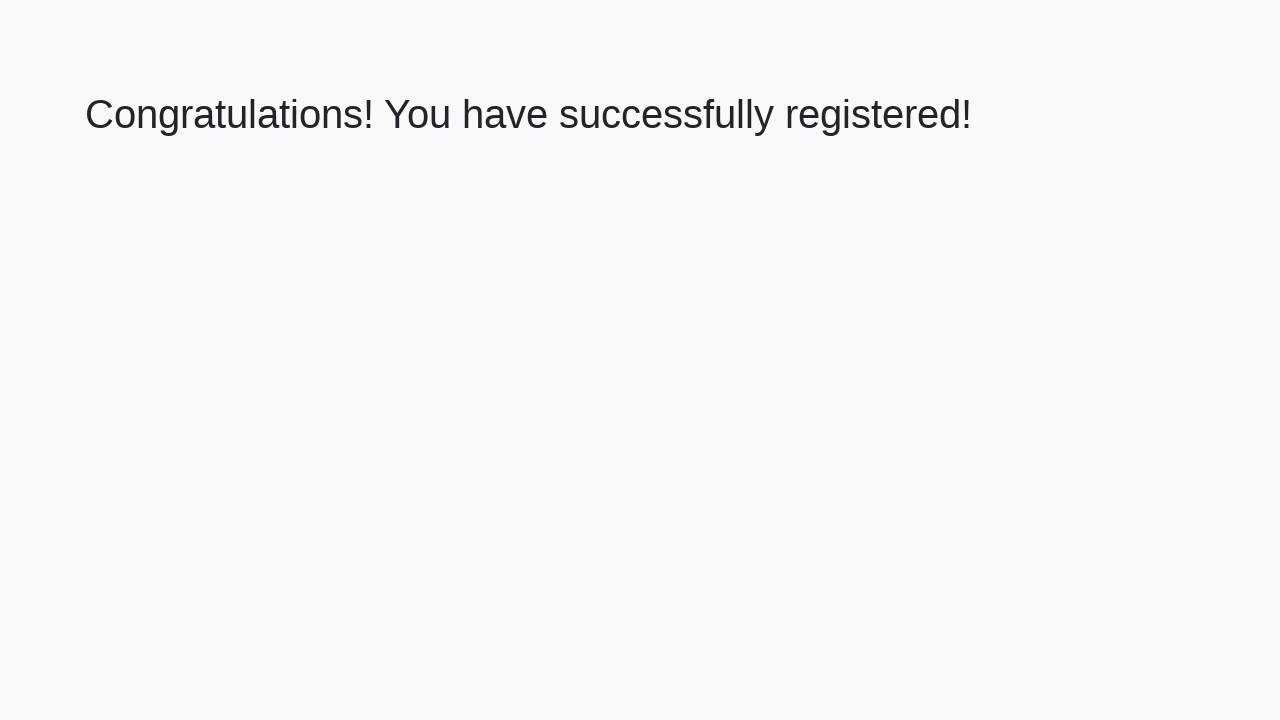